Tests a registration form on a demo automation testing site by filling out all form fields including personal information, contact details, selecting options from dropdowns, and submitting the form.

Starting URL: http://demo.automationtesting.in/Index.html

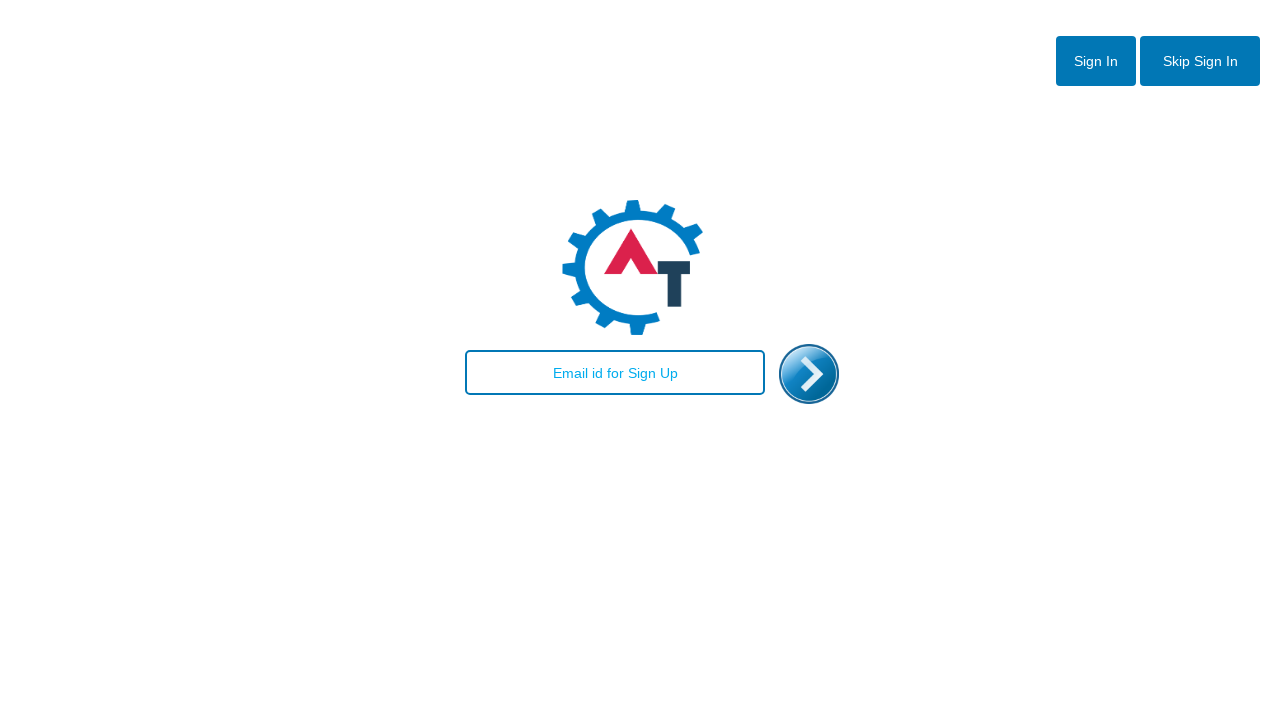

Clicked 'Skip Sign In' button at (1200, 61) on #btn2
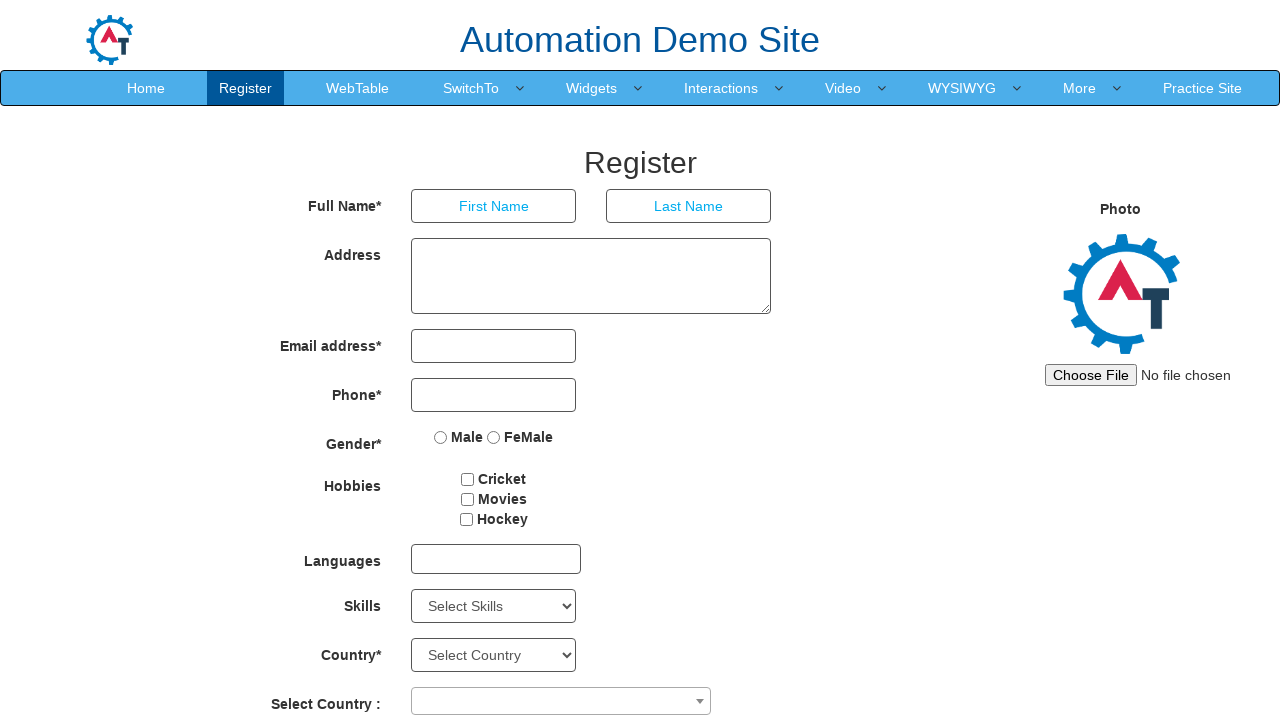

Registration page loaded
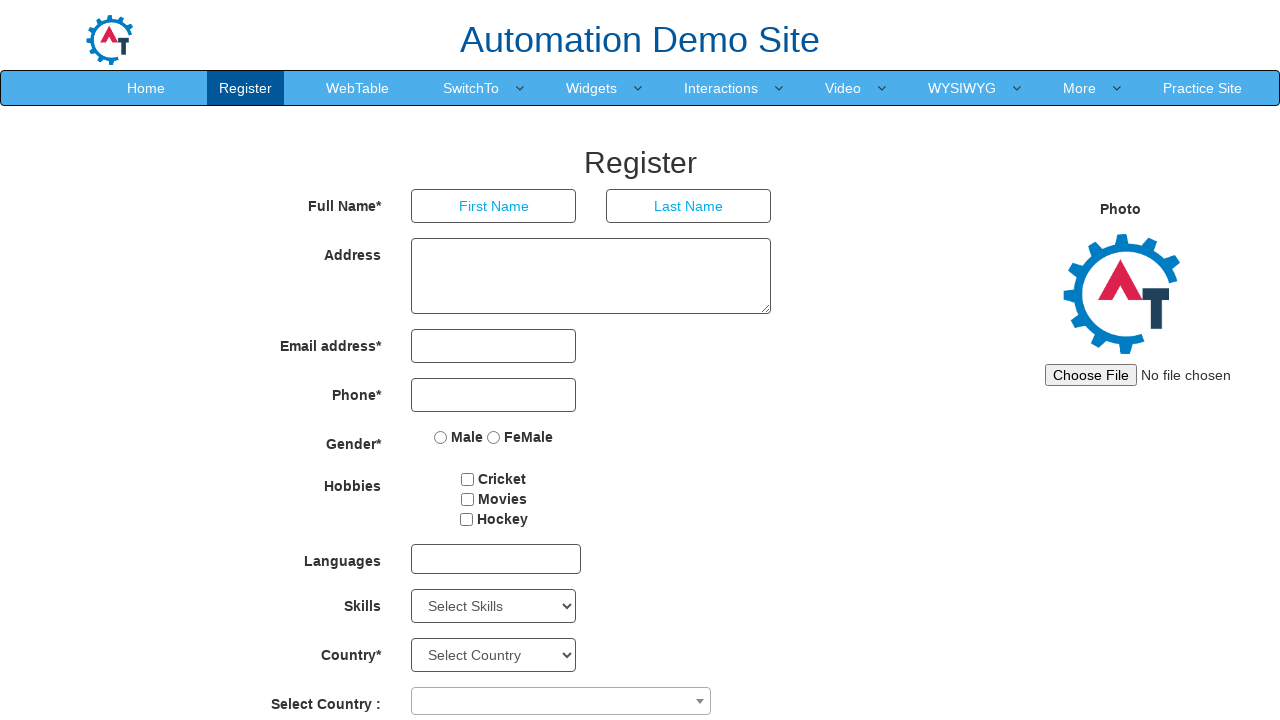

Filled first name field with 'Augustin' on input[placeholder='First Name']
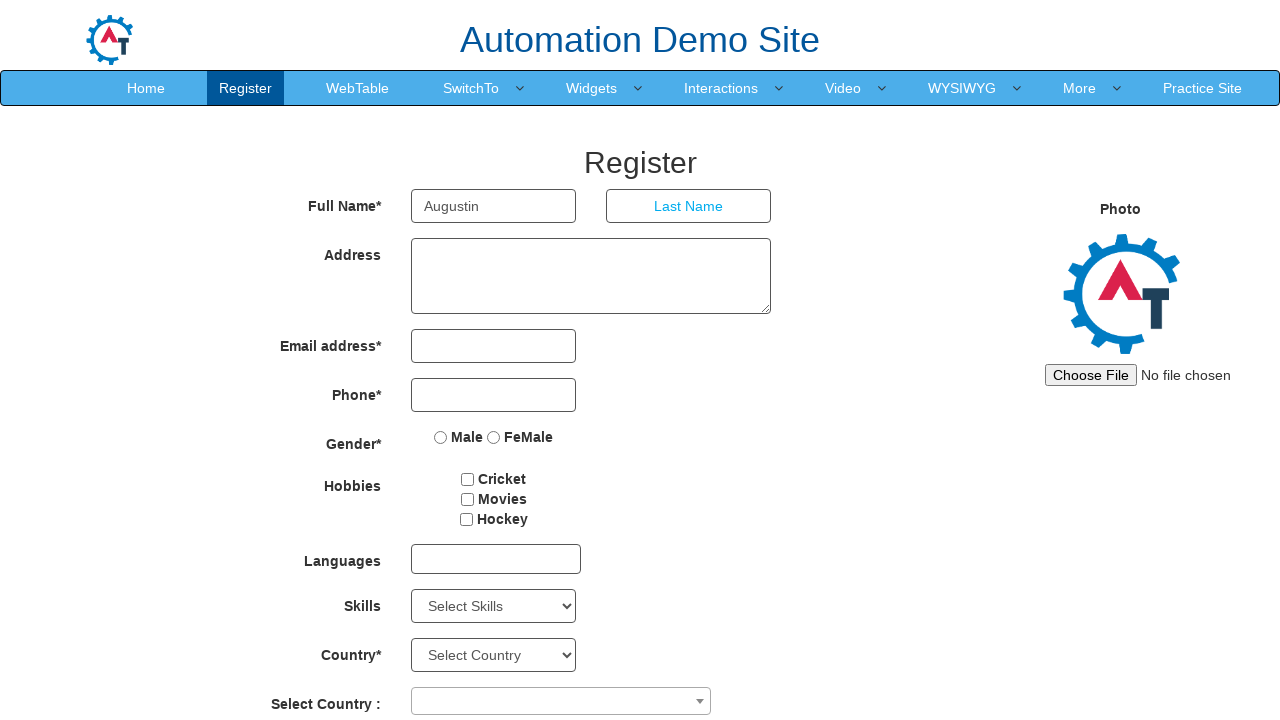

Filled last name field with 'Patron' on input[placeholder='Last Name']
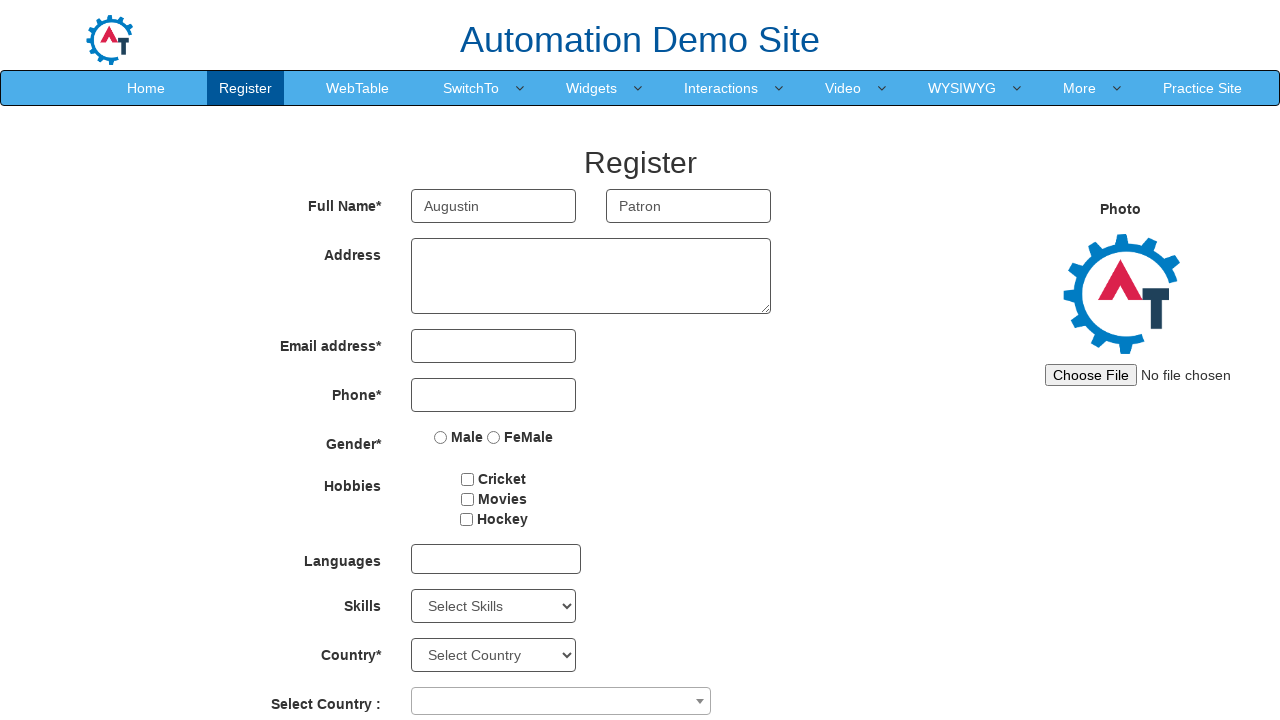

Filled address field with 'Cluj nr 23' on textarea[ng-model='Adress']
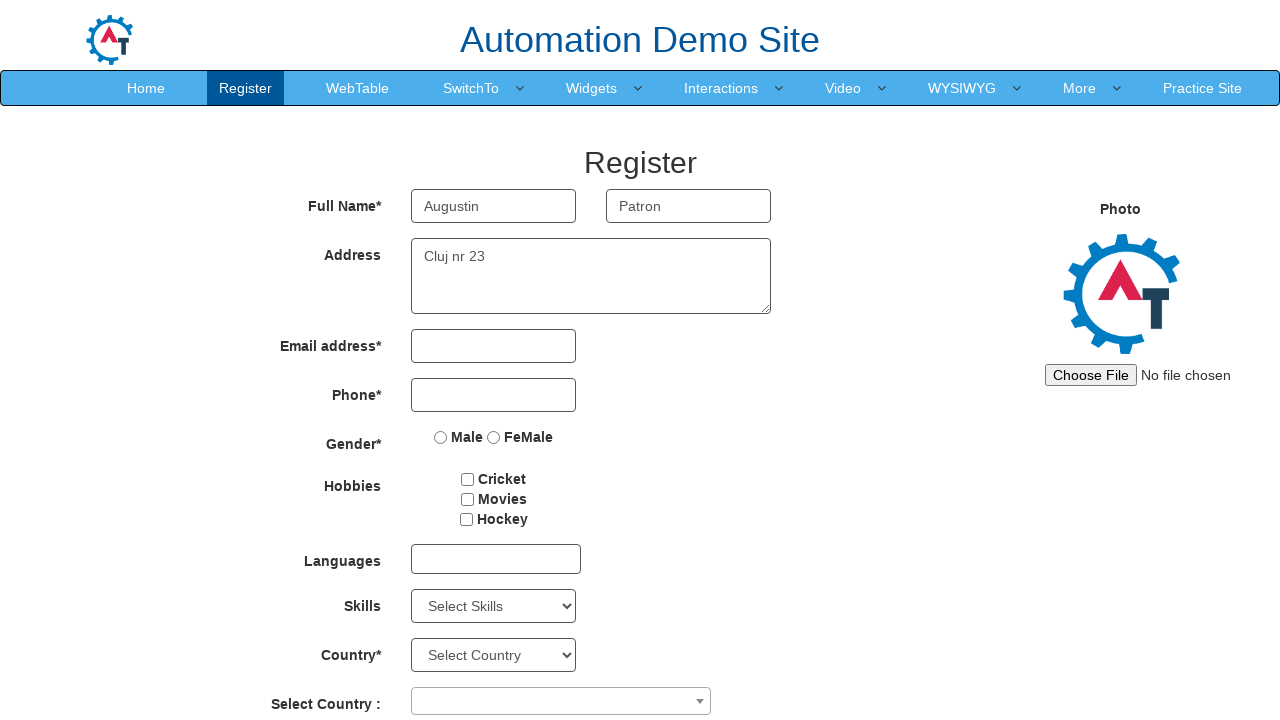

Filled email field with 'testuser2024@example.com' on input[type='email']
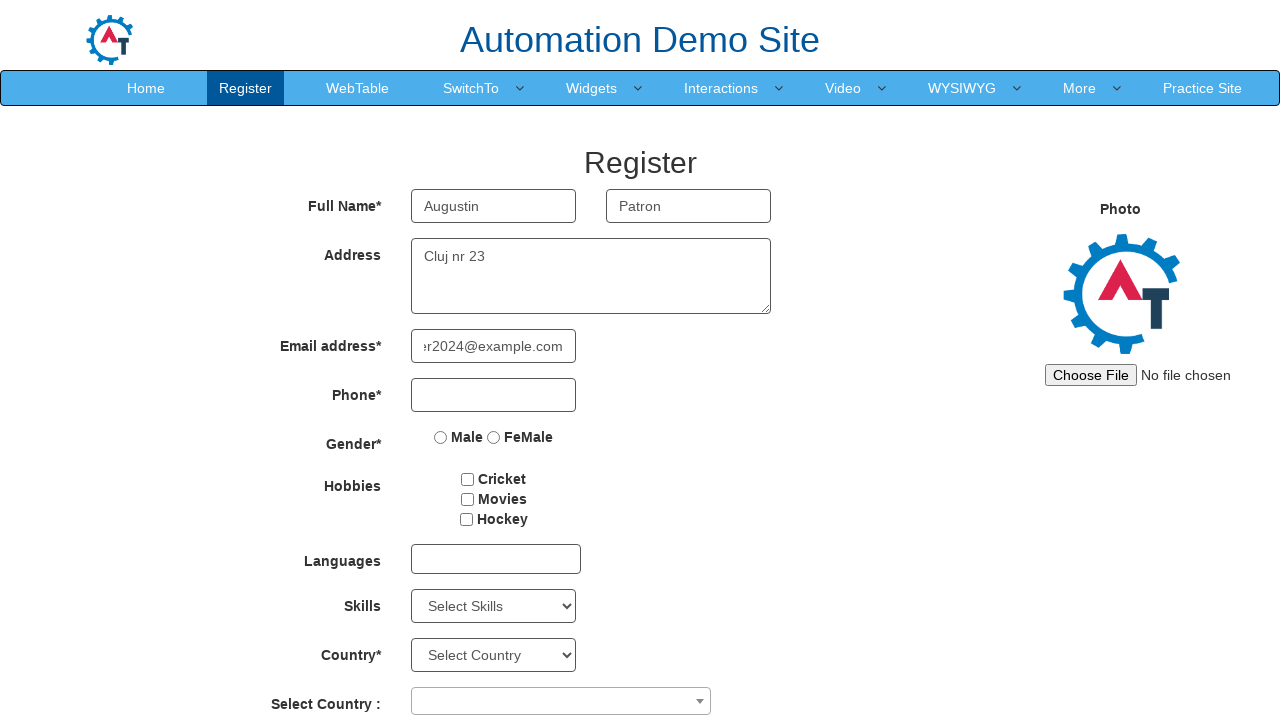

Filled phone number field with '0264212666' on input[type='tel']
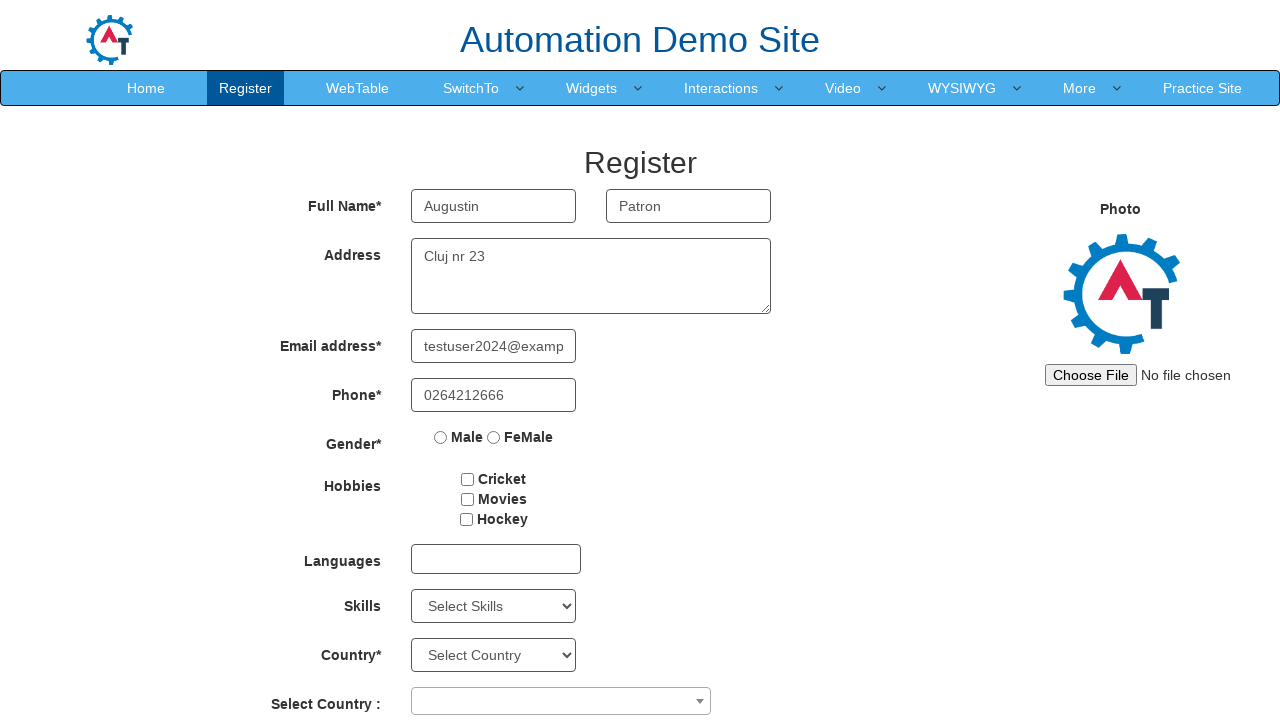

Selected 'Male' gender option at (441, 437) on input[value='Male']
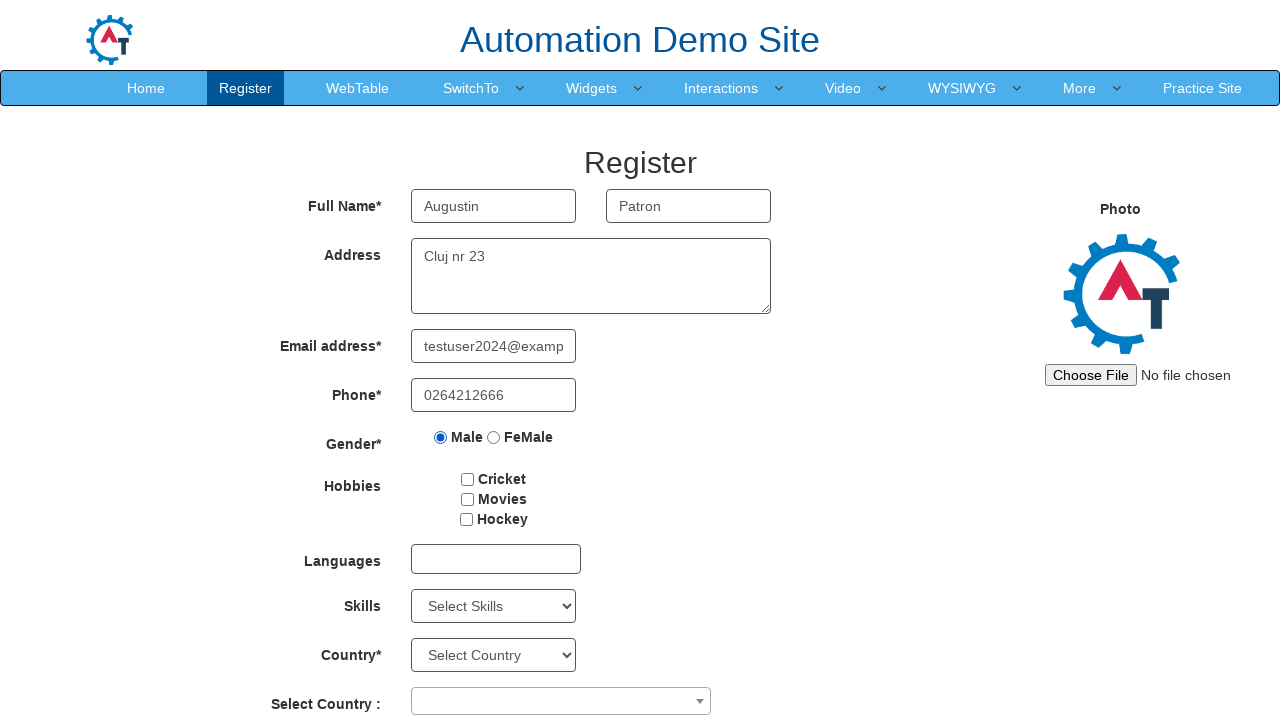

Selected hobby checkbox at (466, 519) on #checkbox3
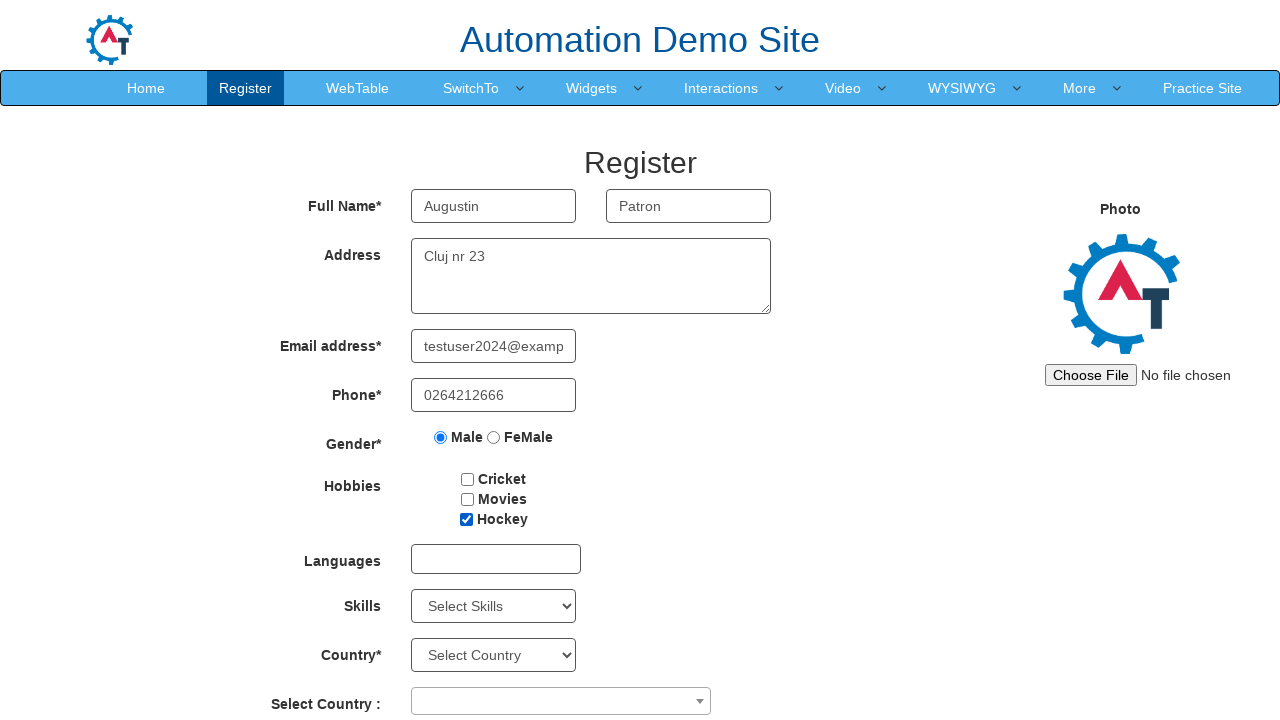

Opened language dropdown at (496, 559) on #msdd
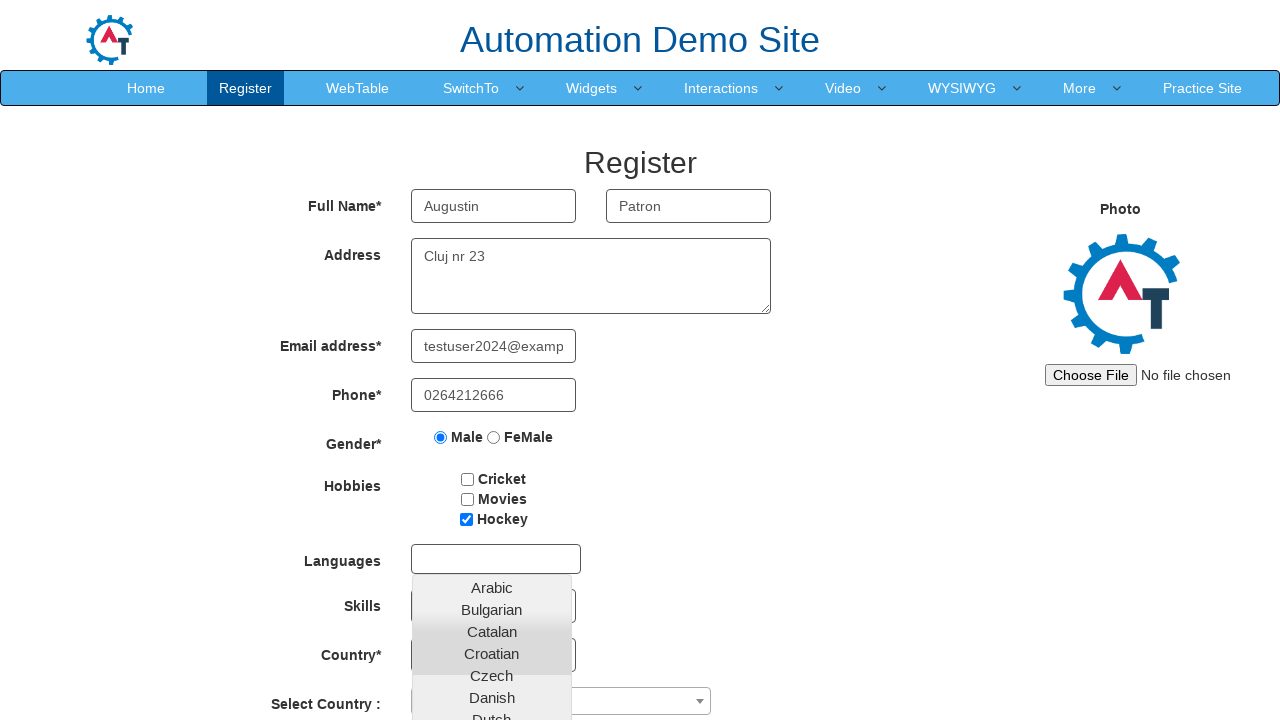

Selected 'Bulgarian' from language list at (492, 609) on xpath=//li[@class='ng-scope']/a[text()='Bulgarian']
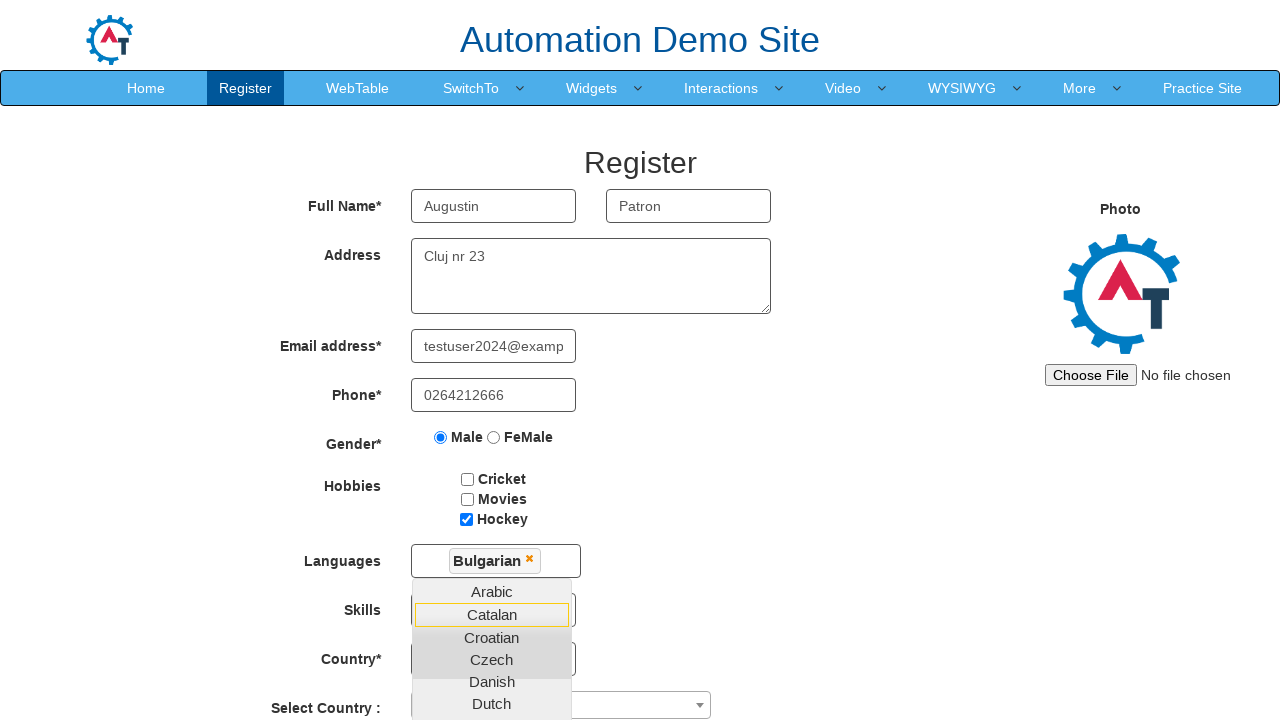

Closed language dropdown at (441, 437) on input[value='Male']
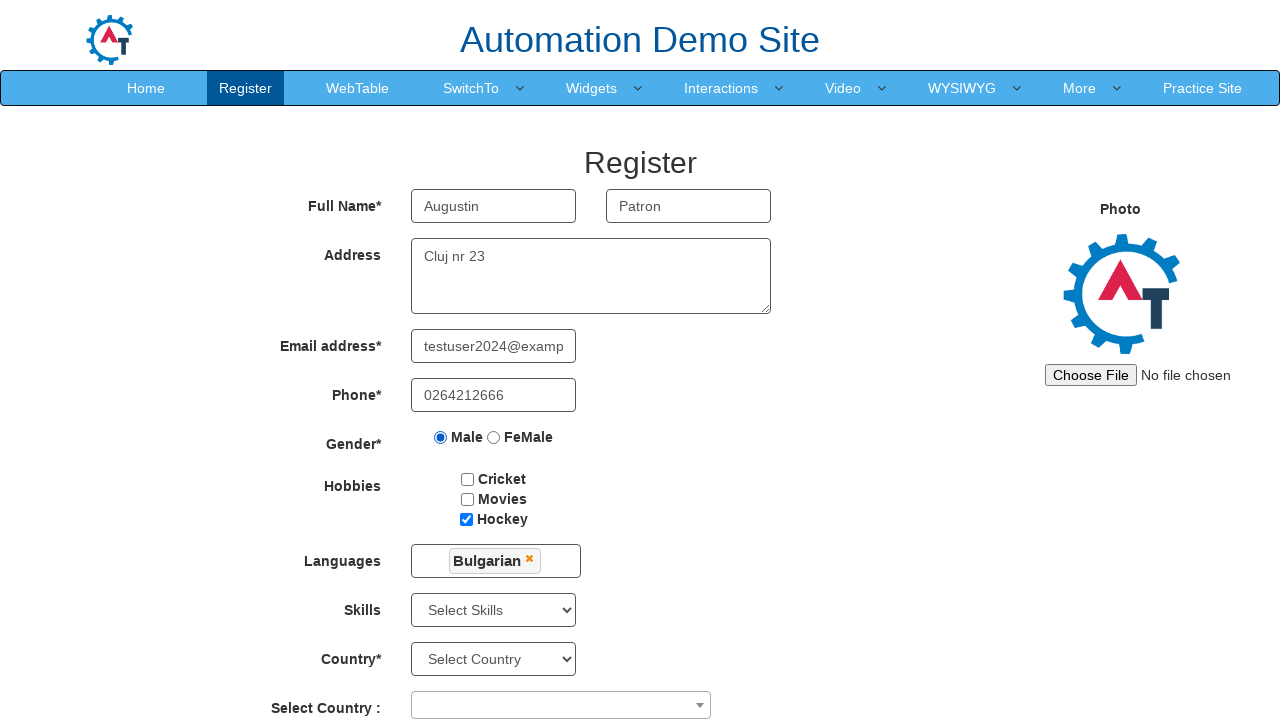

Selected 'Android' from skills dropdown on #Skills
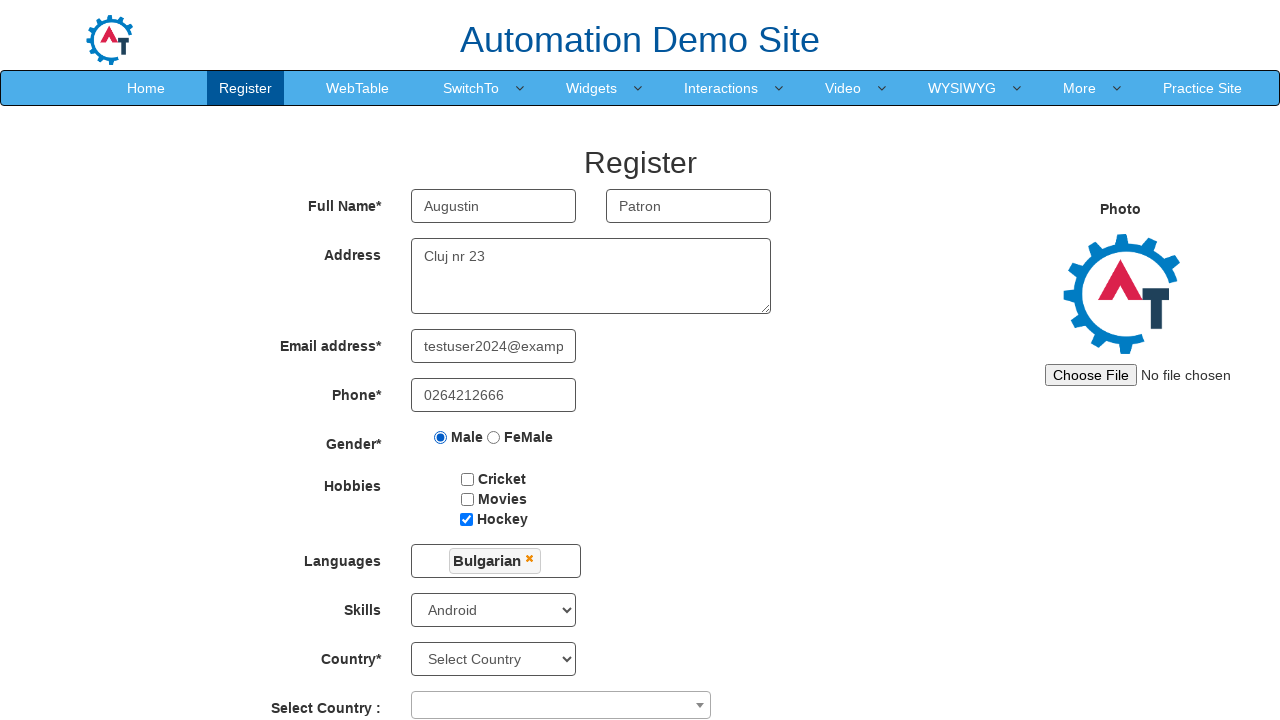

Opened country dropdown at (561, 705) on span[aria-labelledby='select2-country-container']
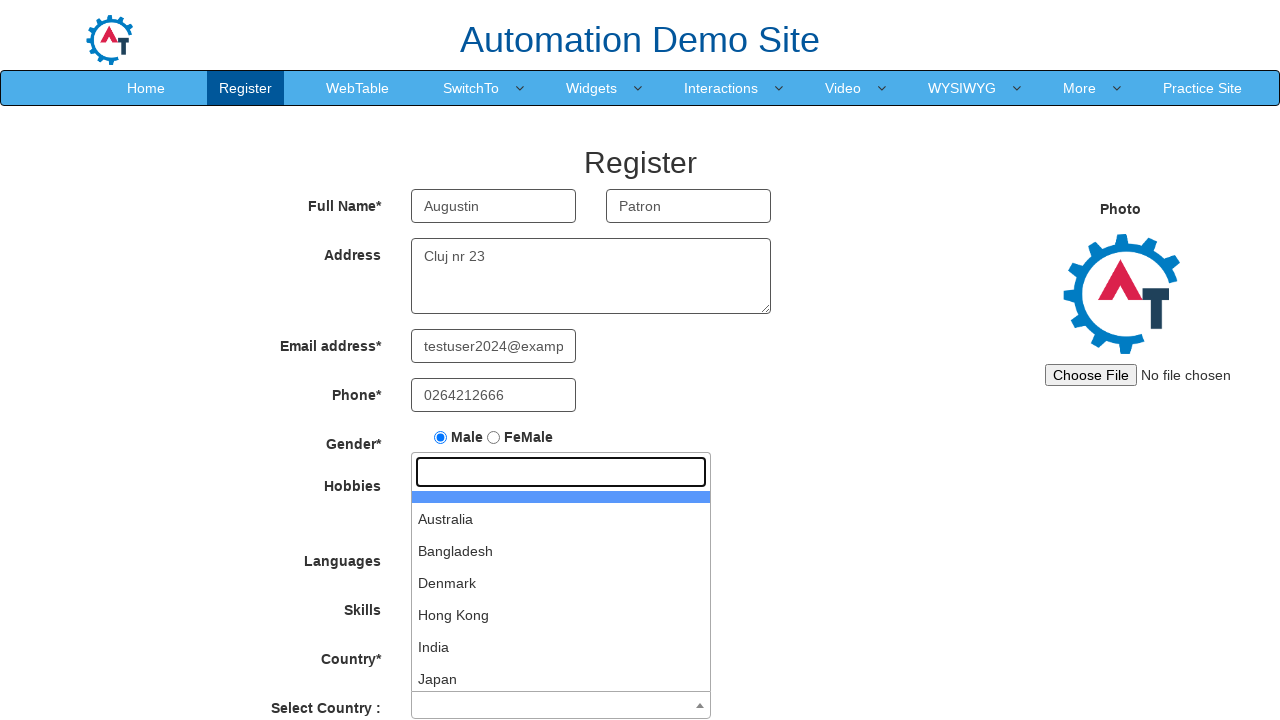

Selected year '1970' on #yearbox
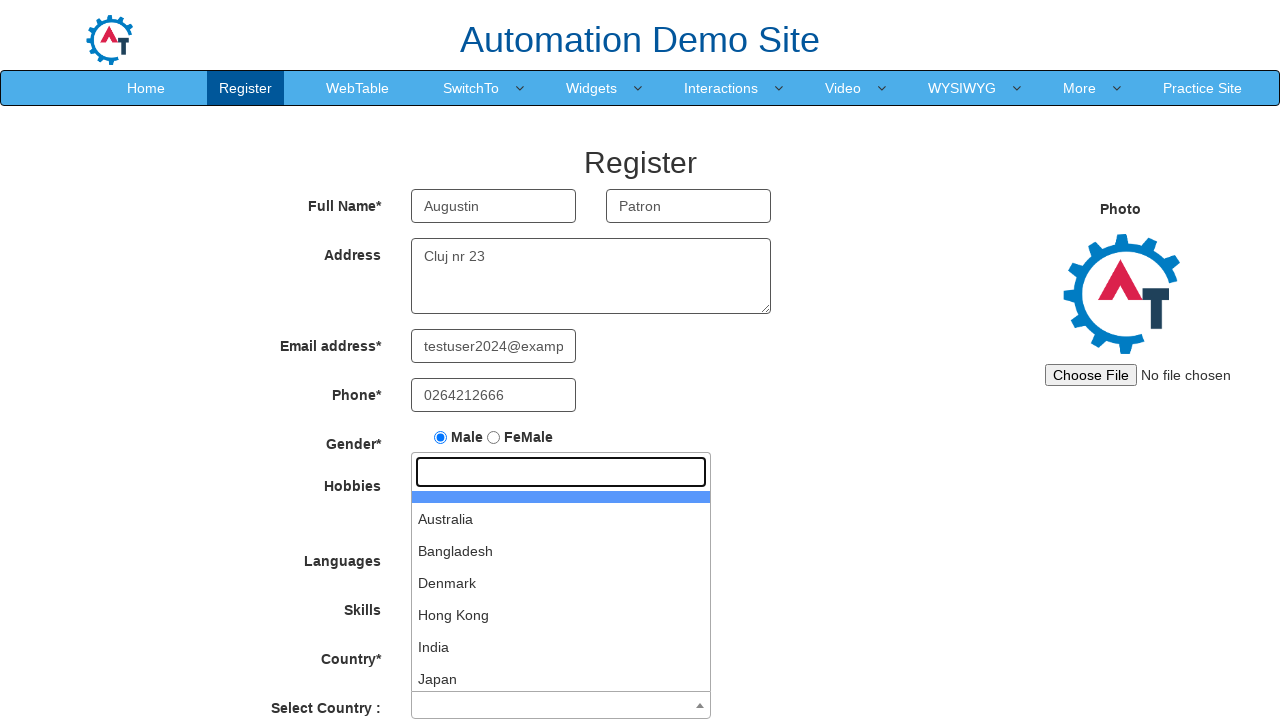

Selected month 'May' on select[placeholder='Month']
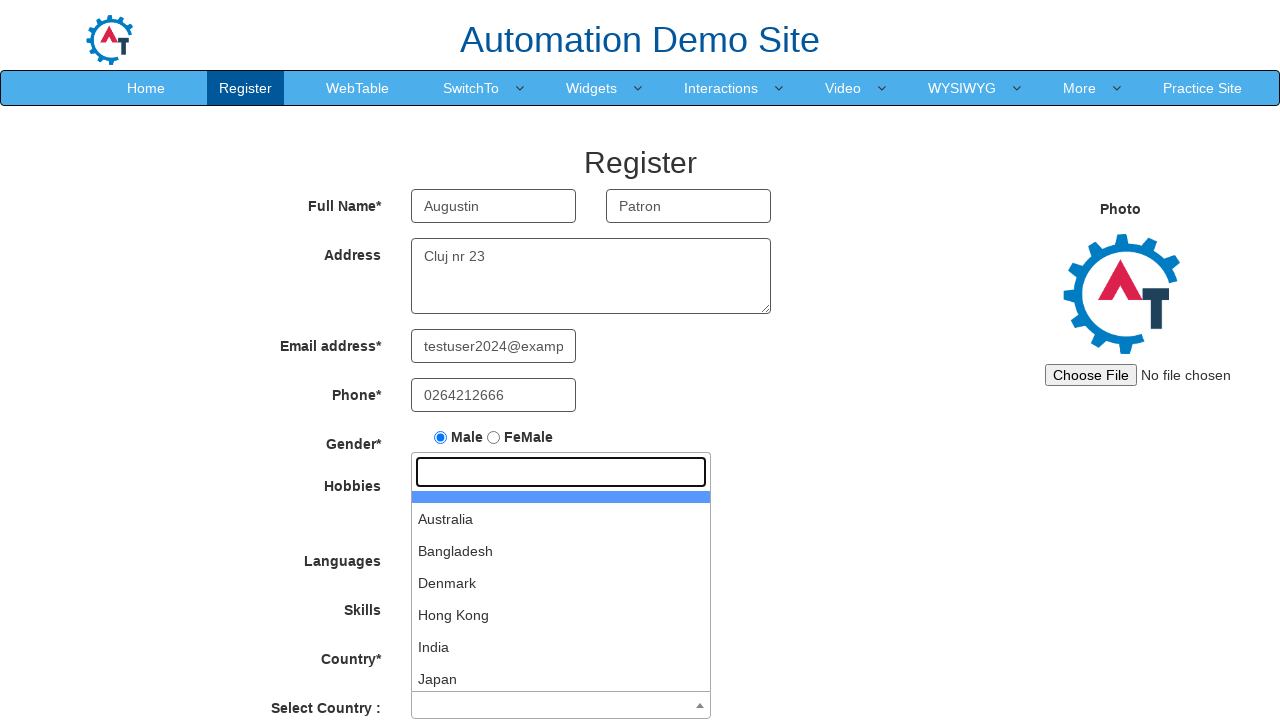

Selected day '22' on #daybox
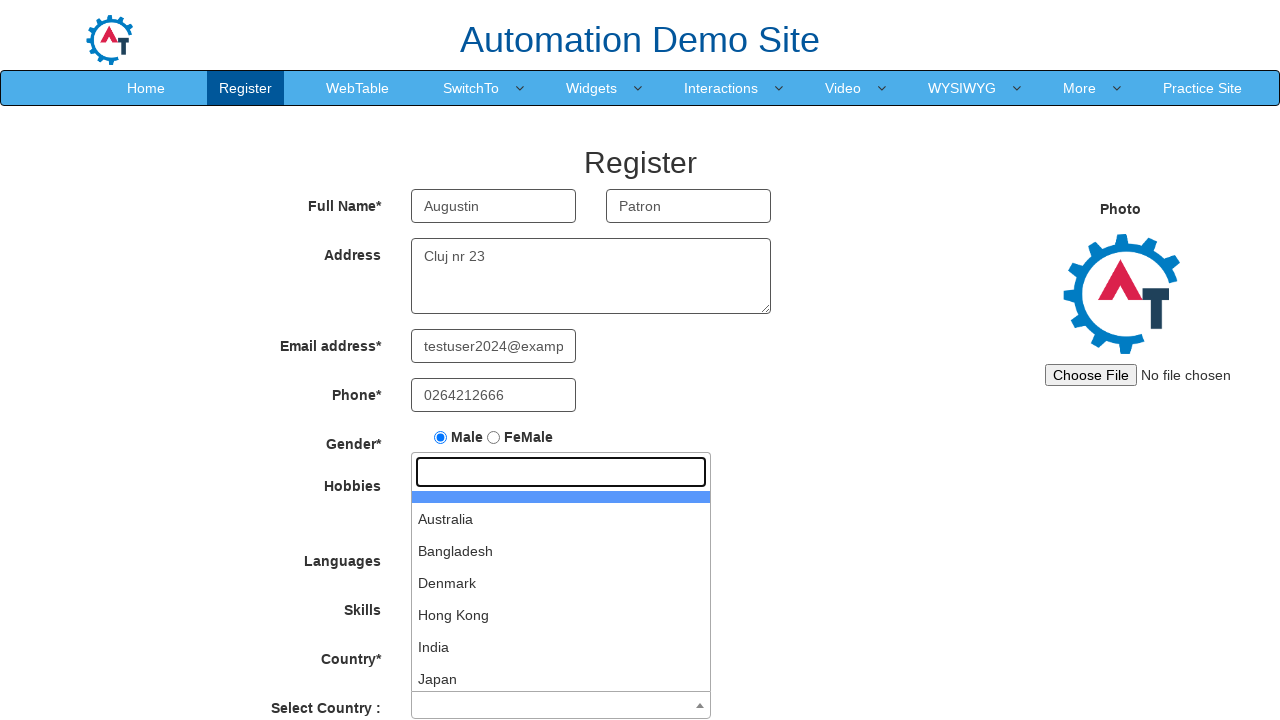

Filled password field with 'TestPassword123' on #firstpassword
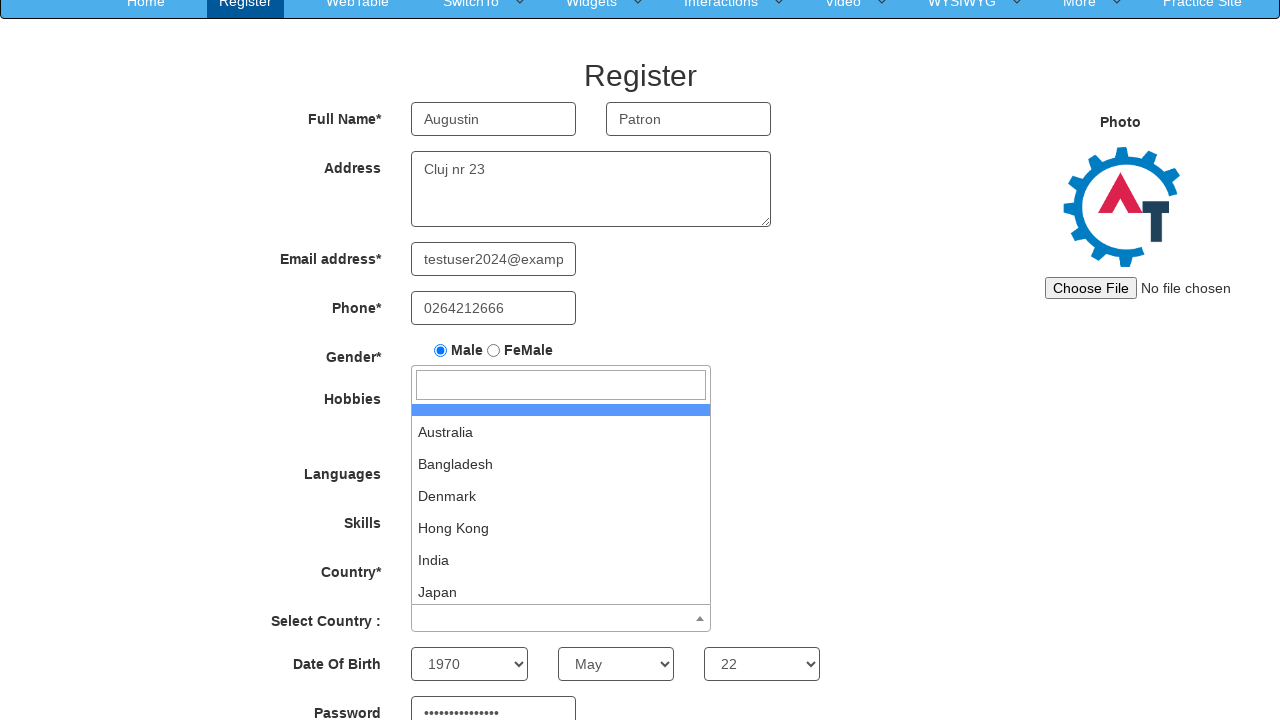

Filled confirm password field with 'TestPassword123' on #secondpassword
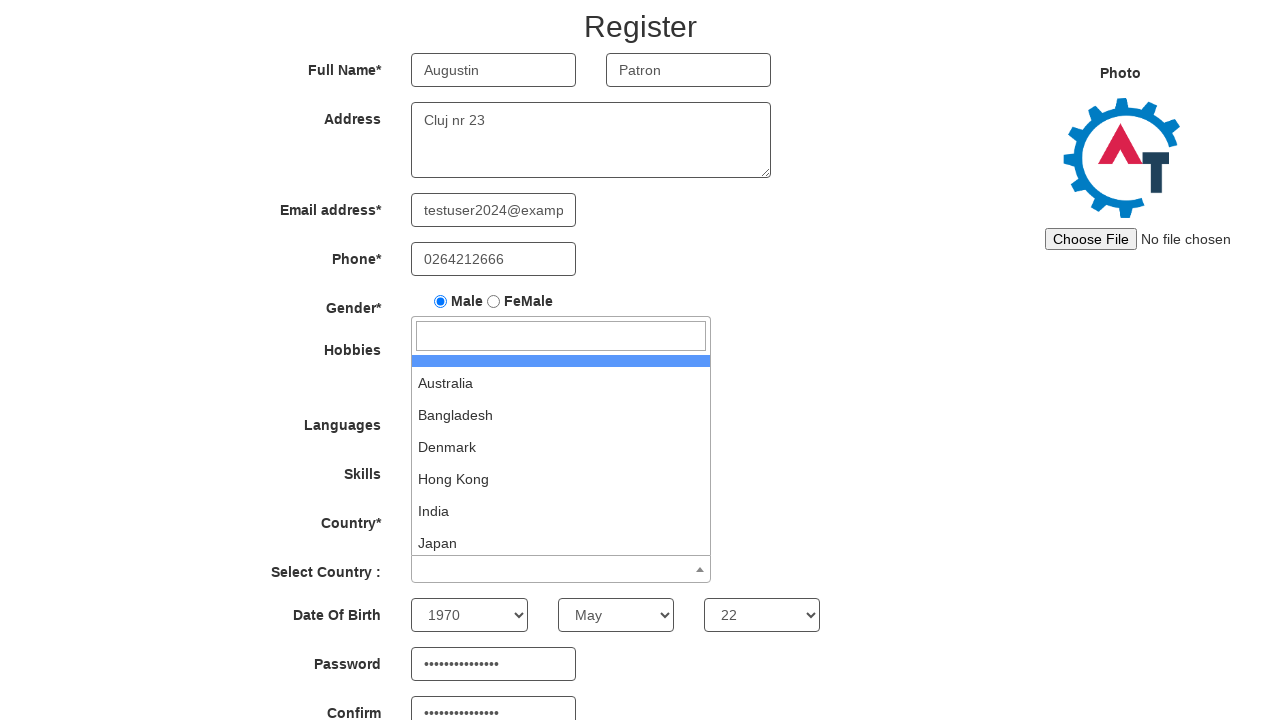

Clicked submit button to register at (572, 623) on #submitbtn
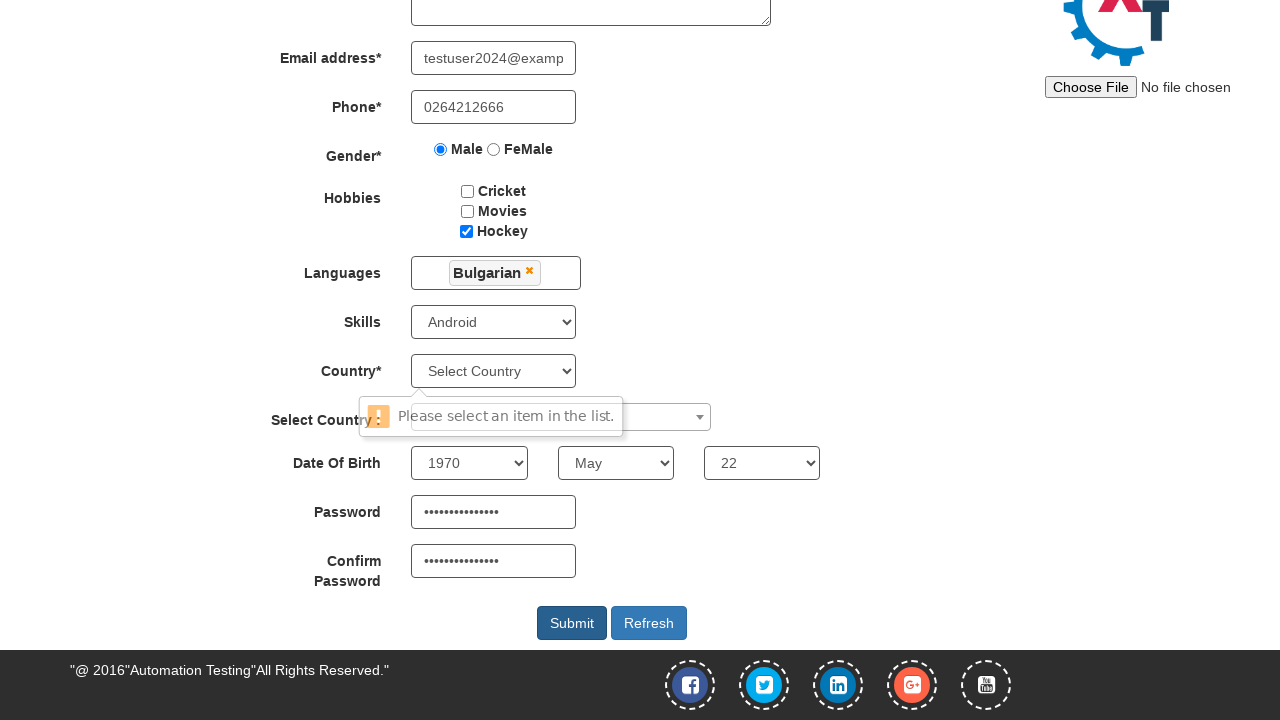

Form submission completed and page loaded
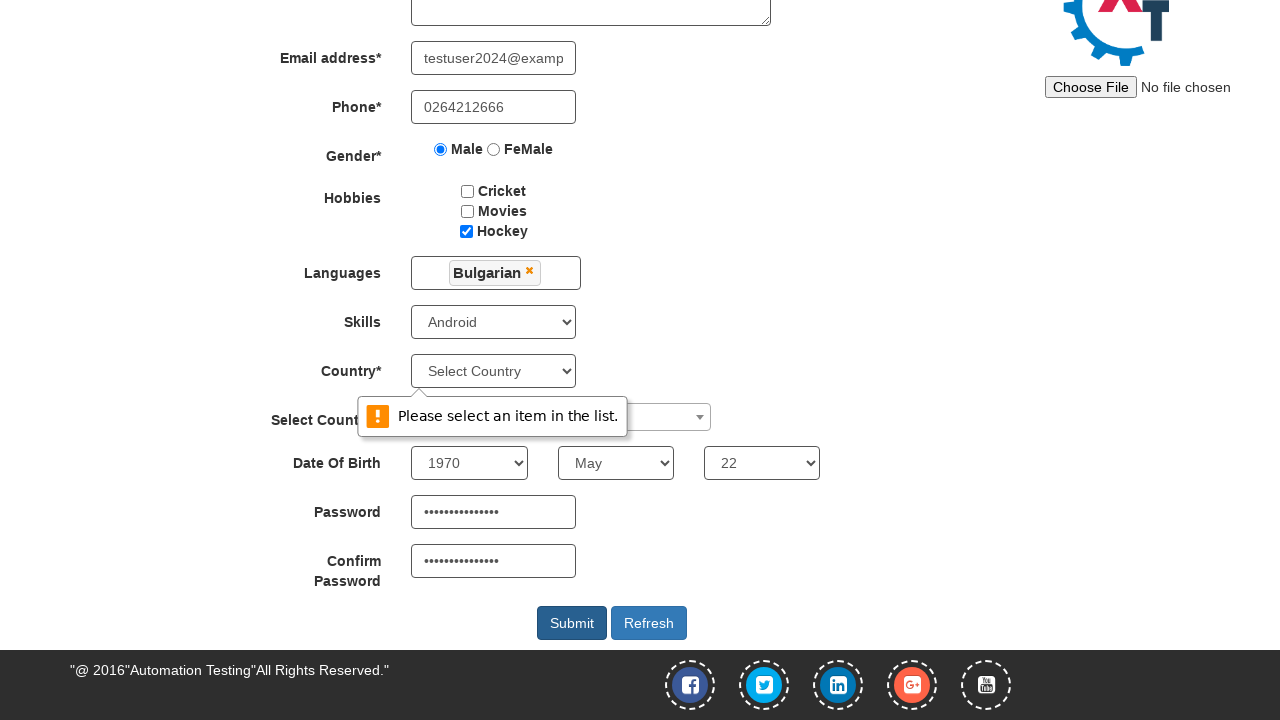

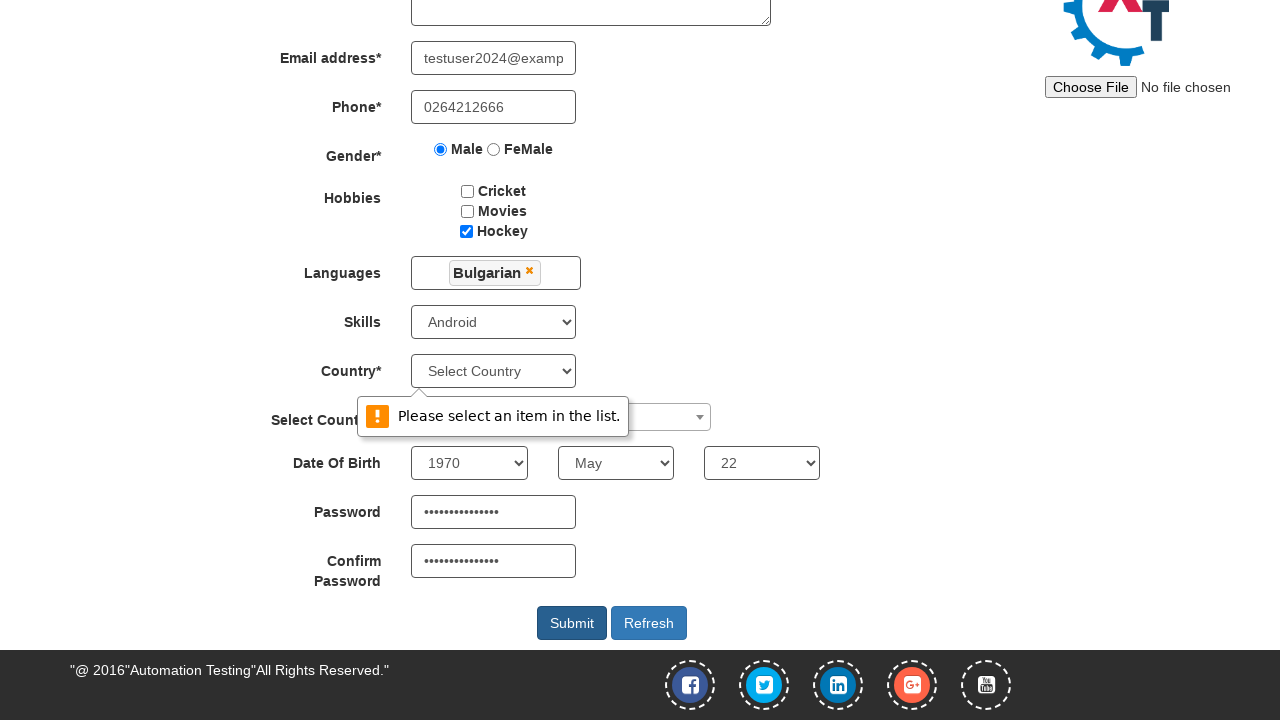